Navigates to the Horizontal Slider page, verifies the instructional text, and then clicks on the Elemental Selenium link

Starting URL: https://the-internet.herokuapp.com/

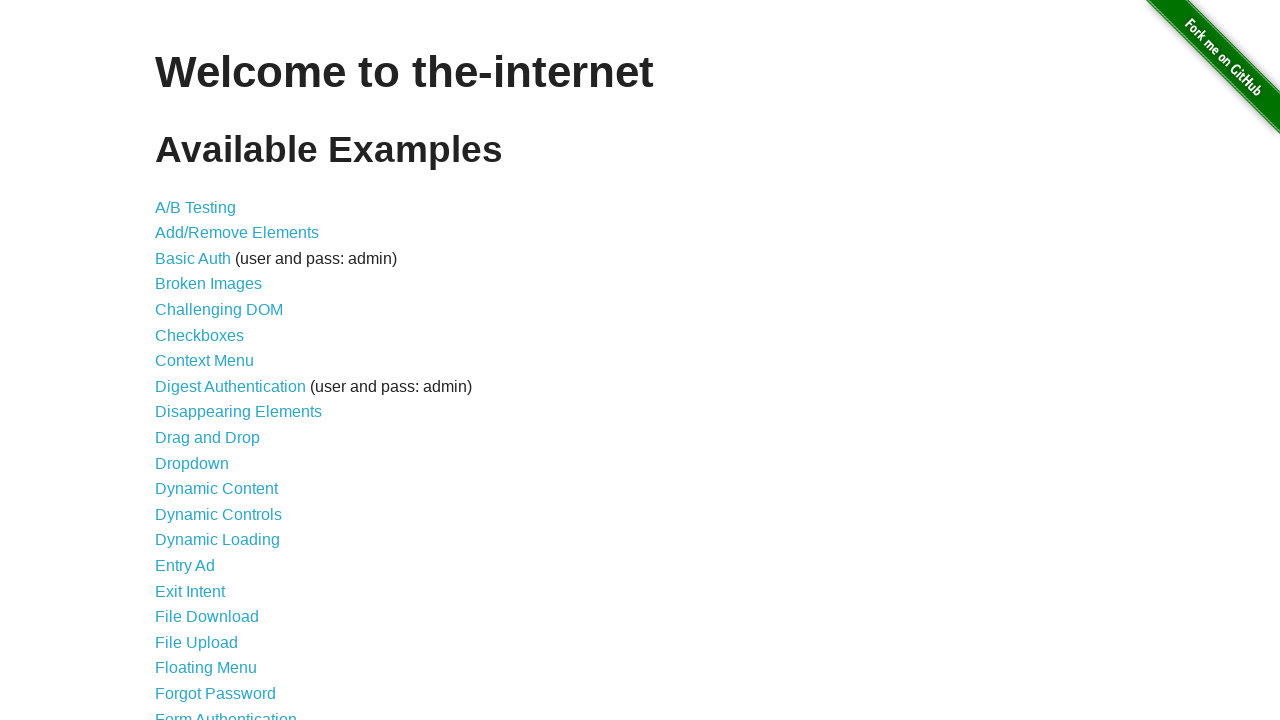

Clicked on Horizontal Slider link at (214, 361) on a:has-text('Horizontal Slider')
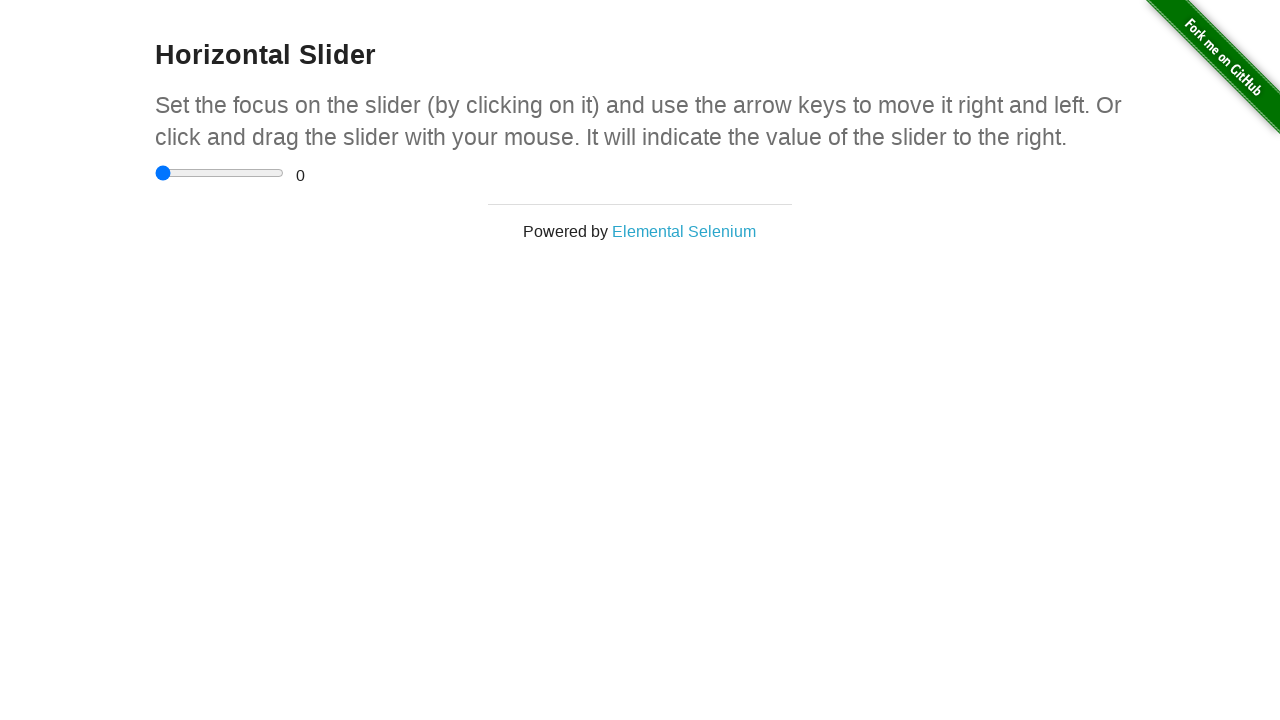

Waited for h4 header to load
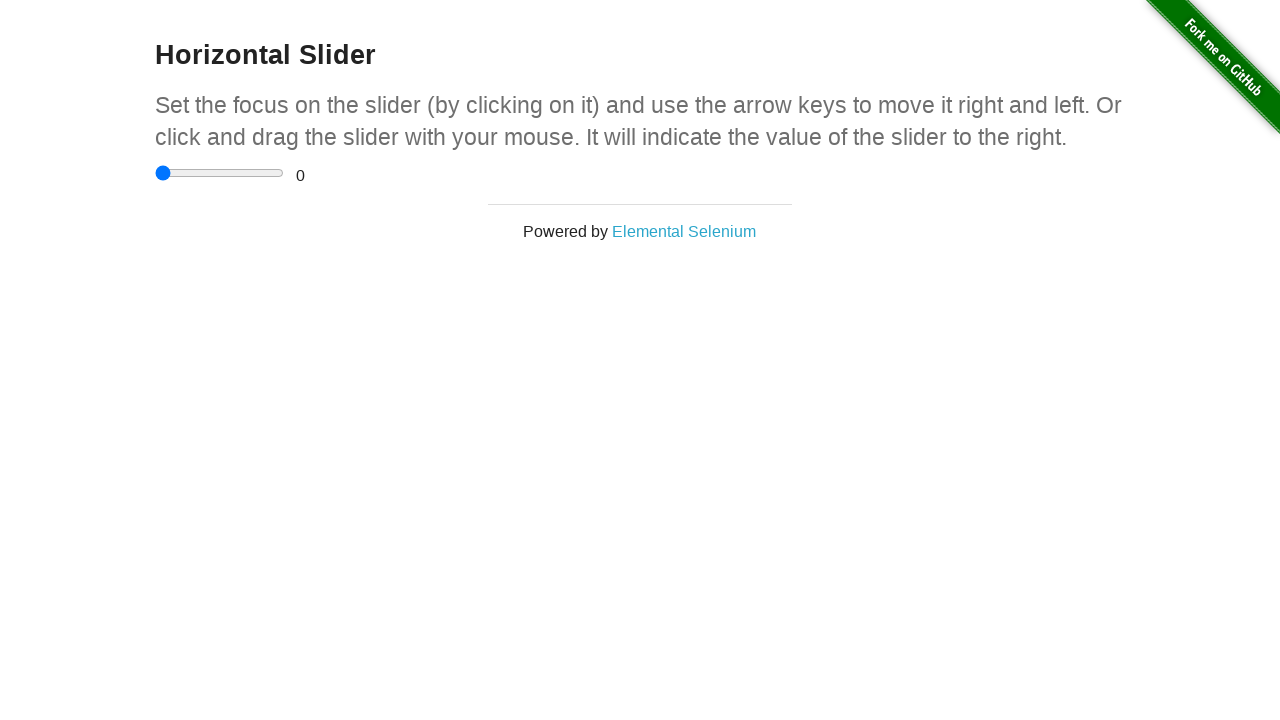

Located h4 subheader element
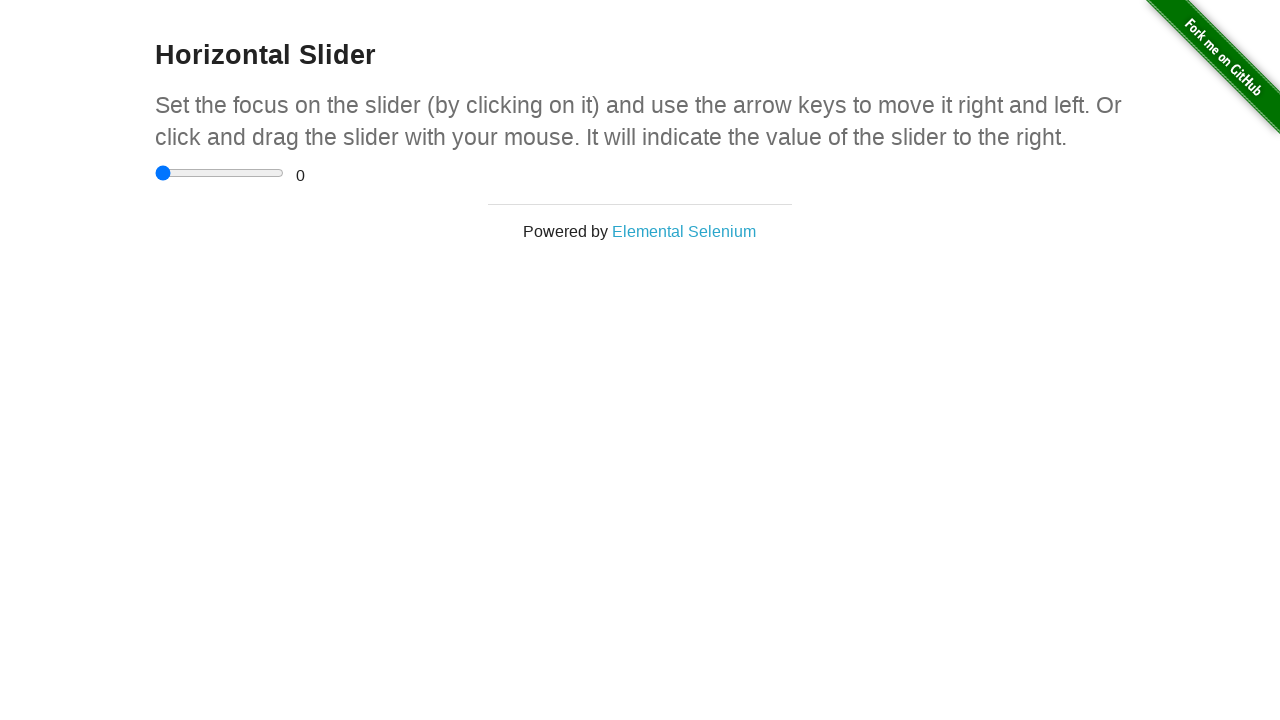

Retrieved and verified instructional text from subheader
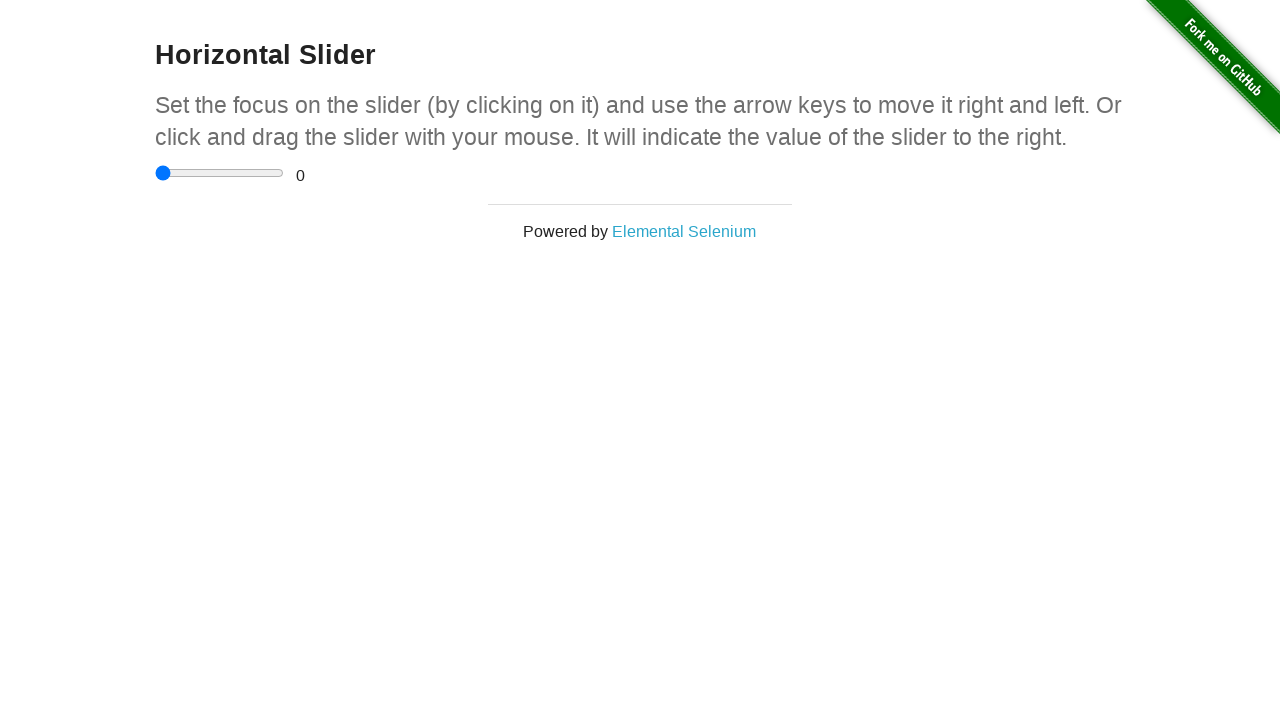

Verified instructional text matches expected content
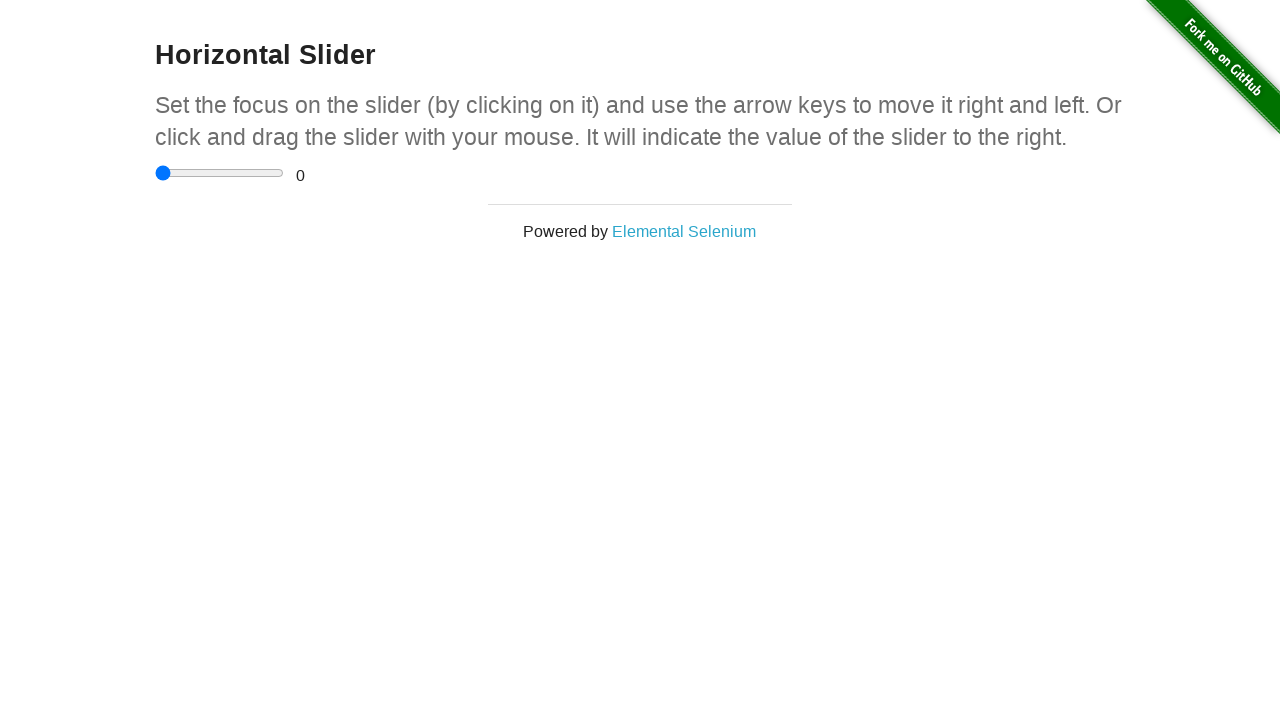

Clicked on Elemental Selenium link at (684, 231) on a:has-text('Elemental')
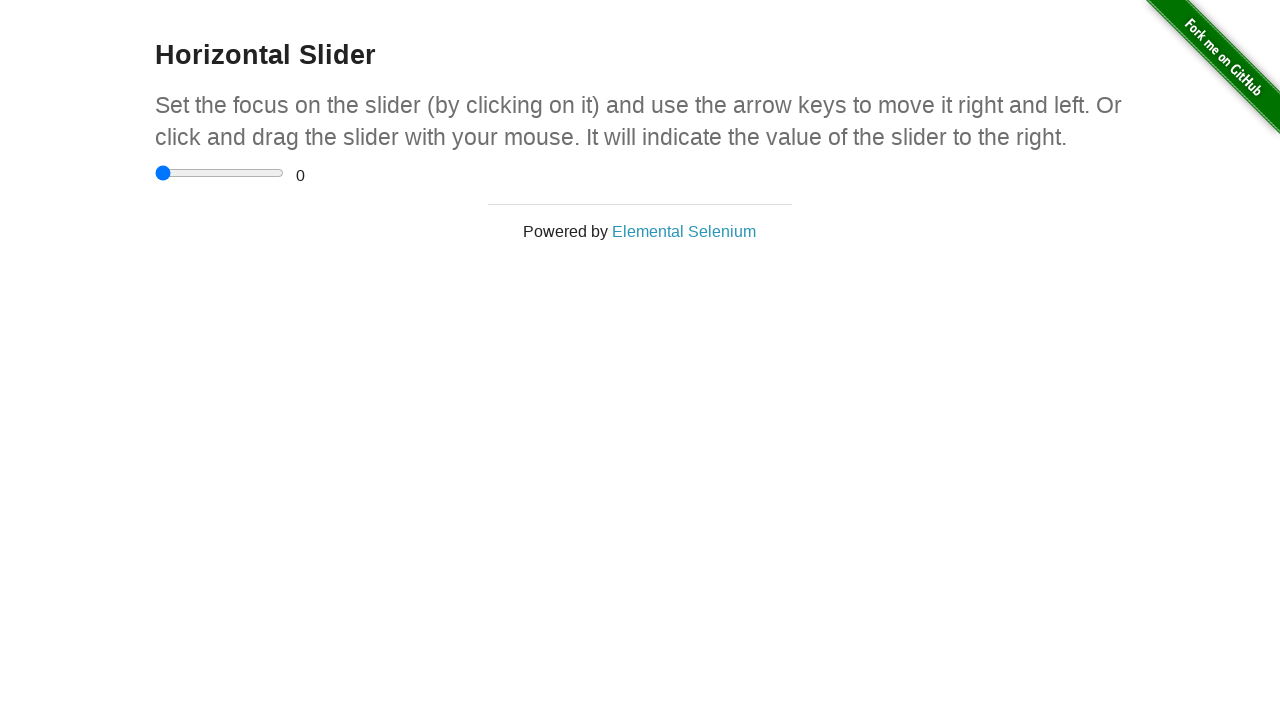

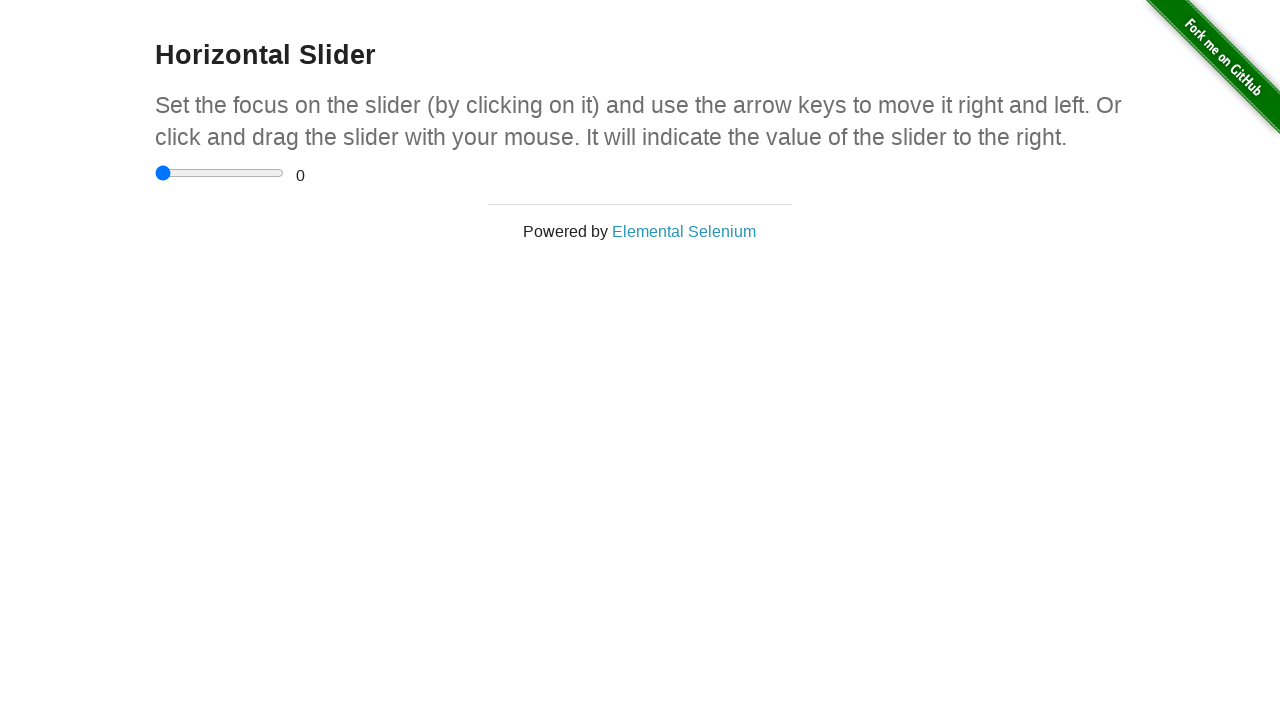